Tests dynamic loading of element rendered after the fact by clicking Start and waiting for Hello World message

Starting URL: http://the-internet.herokuapp.com/dynamic_loading/2

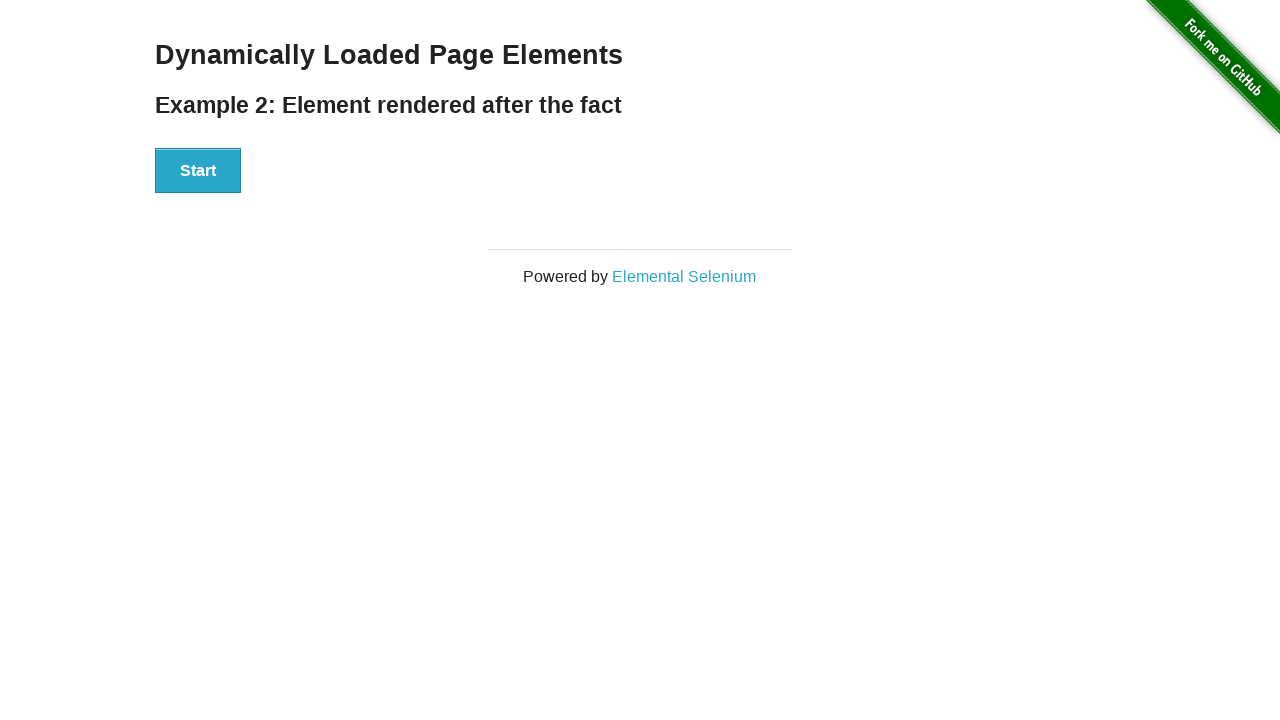

Clicked Start button to initiate dynamic loading at (198, 171) on button
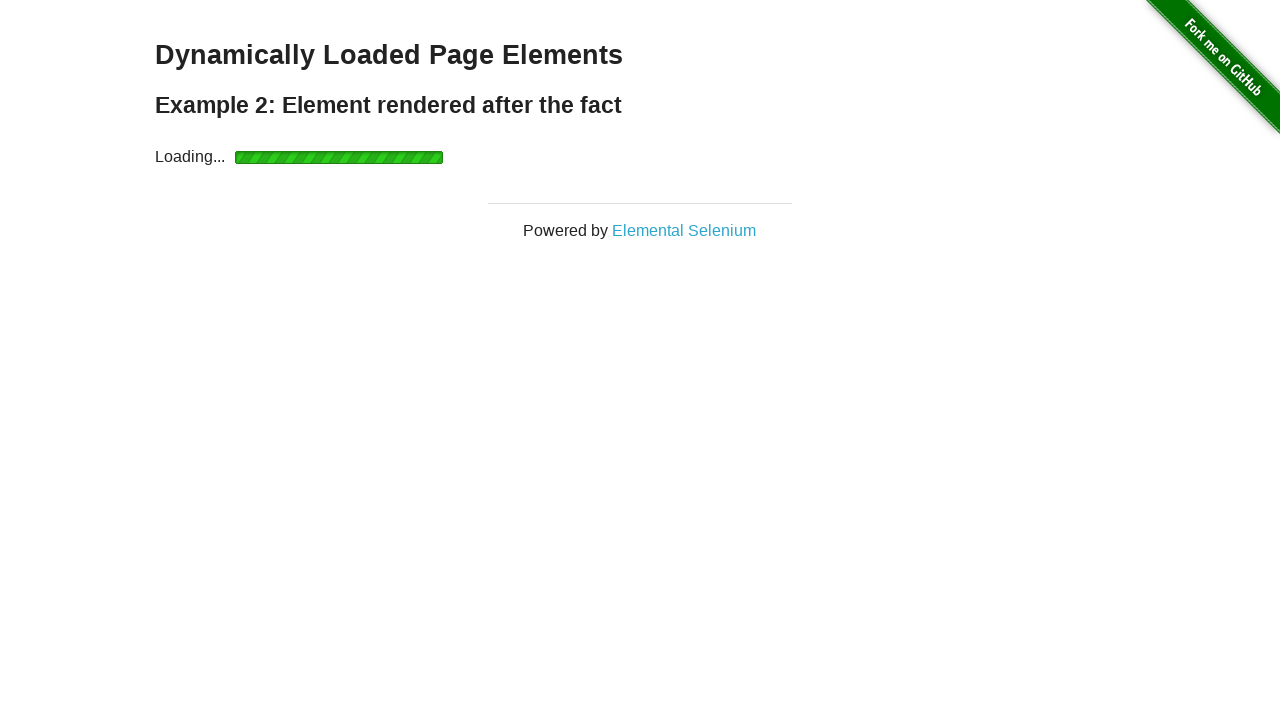

Finish element appeared on the page
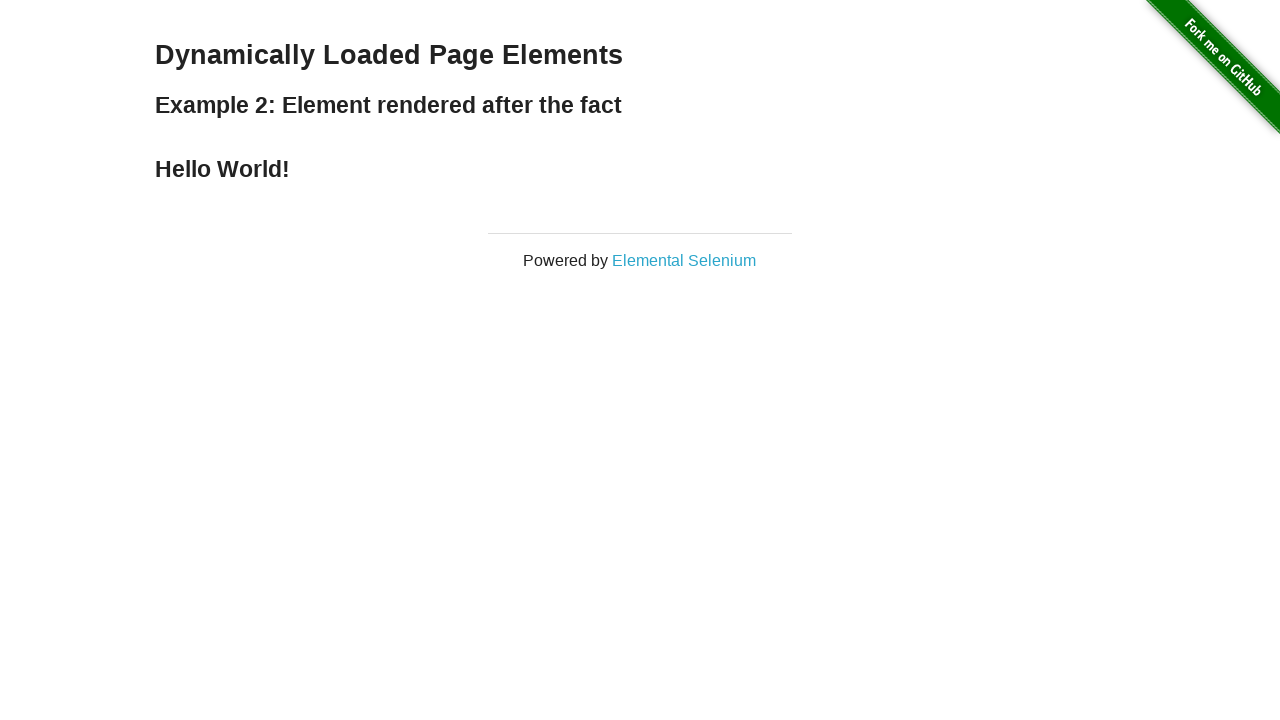

Hello World message is now visible in the finish element
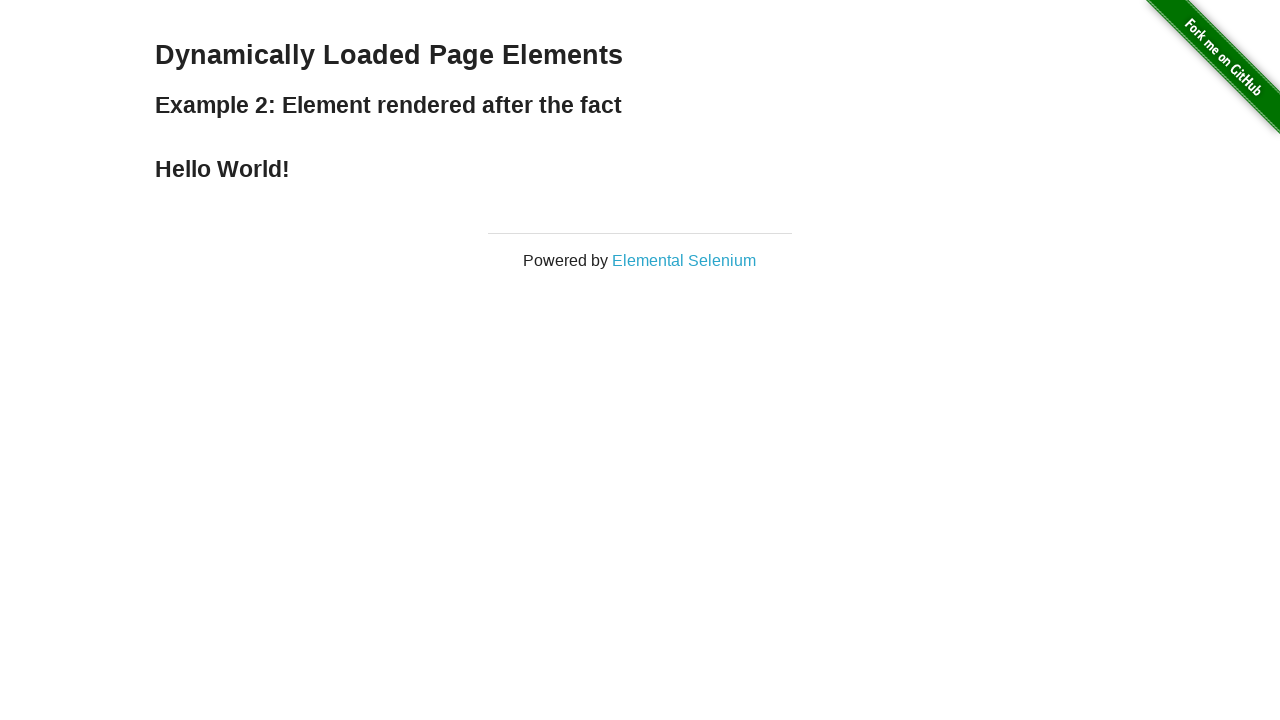

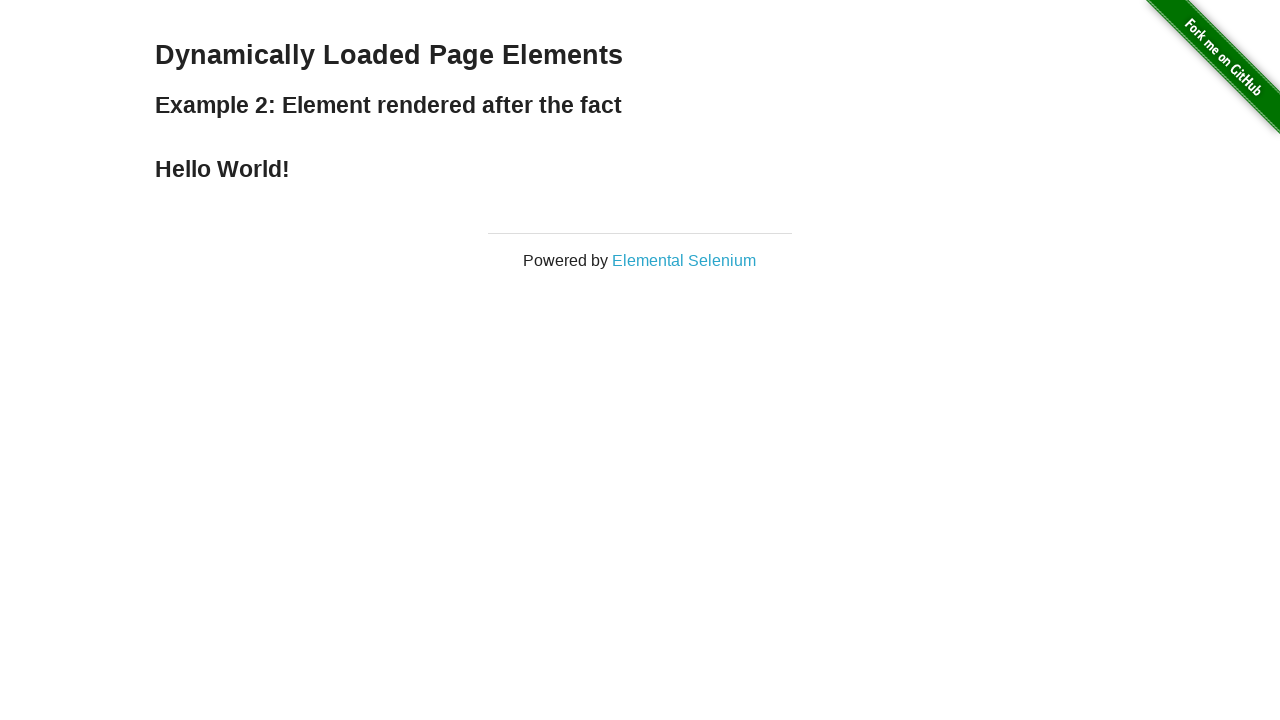